Performs a mouse click at specific viewport coordinates (1190, 66) on the Discord homepage

Starting URL: https://discord.com

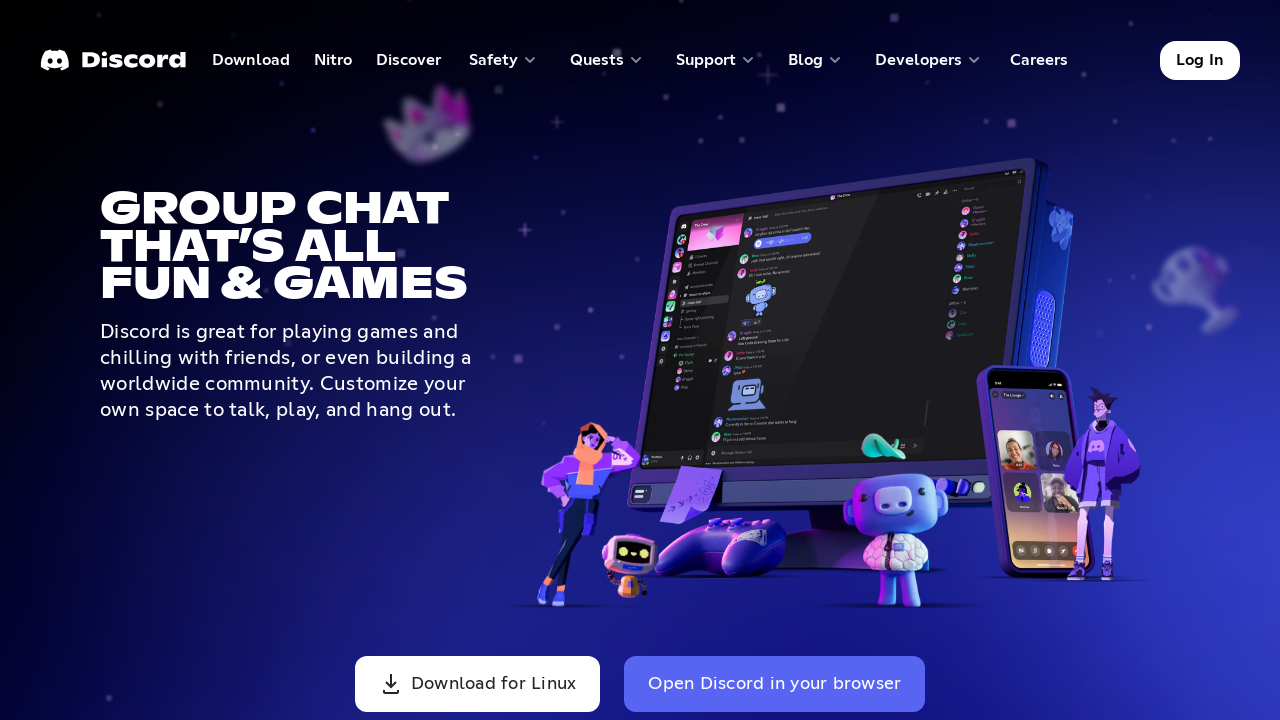

Clicked at viewport coordinates (1190, 66) on the Discord homepage at (1190, 66)
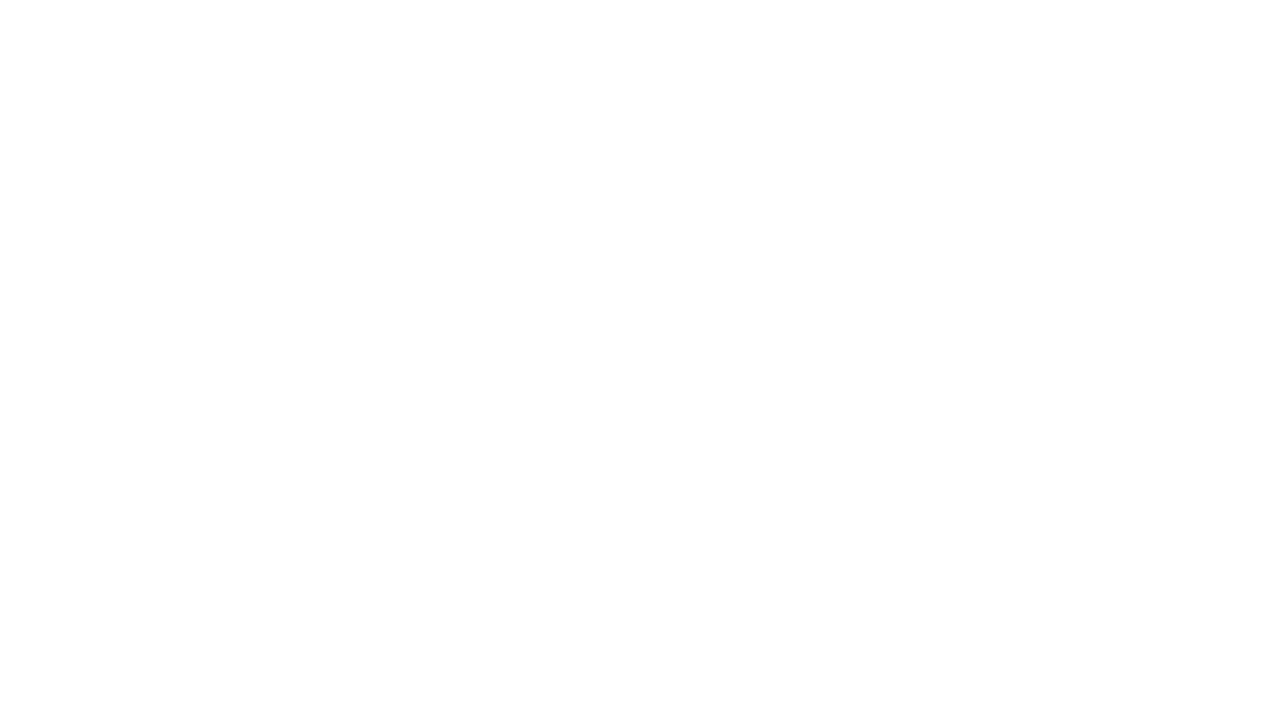

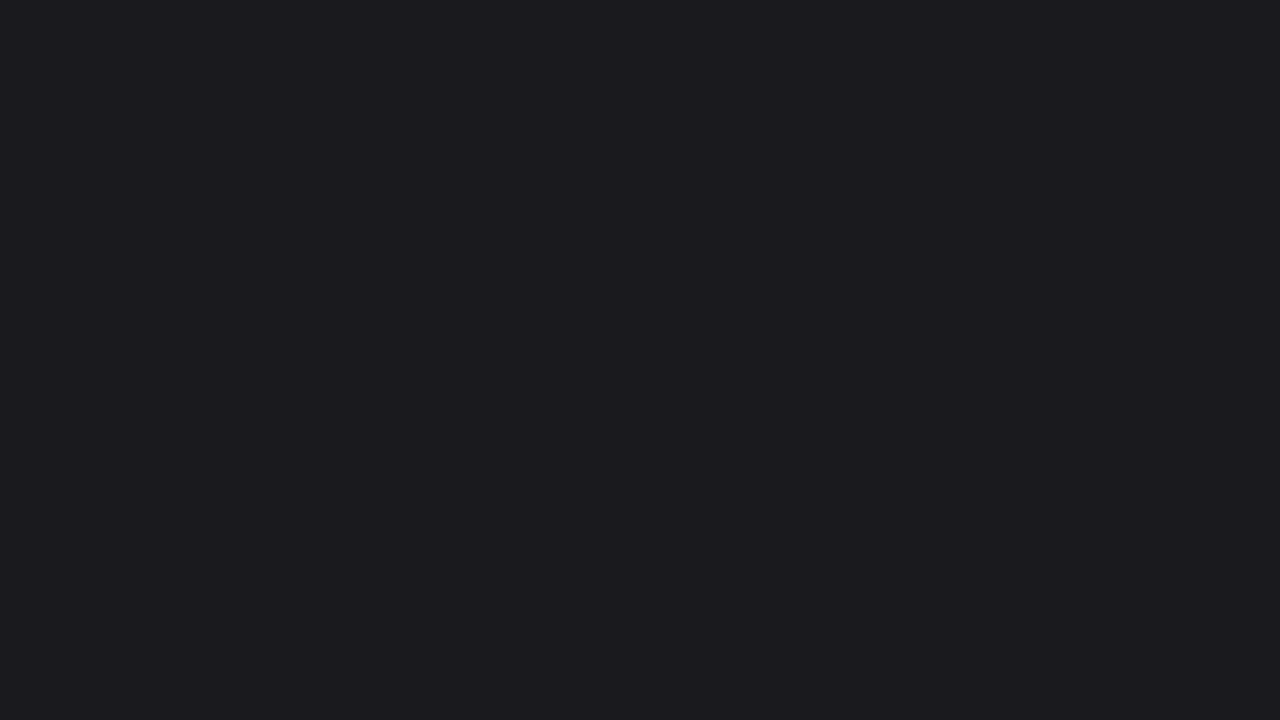